Tests a password generator tool by entering a master password and site name, then submitting the form to generate a password

Starting URL: http://angel.net/~nic/passwd.current.html

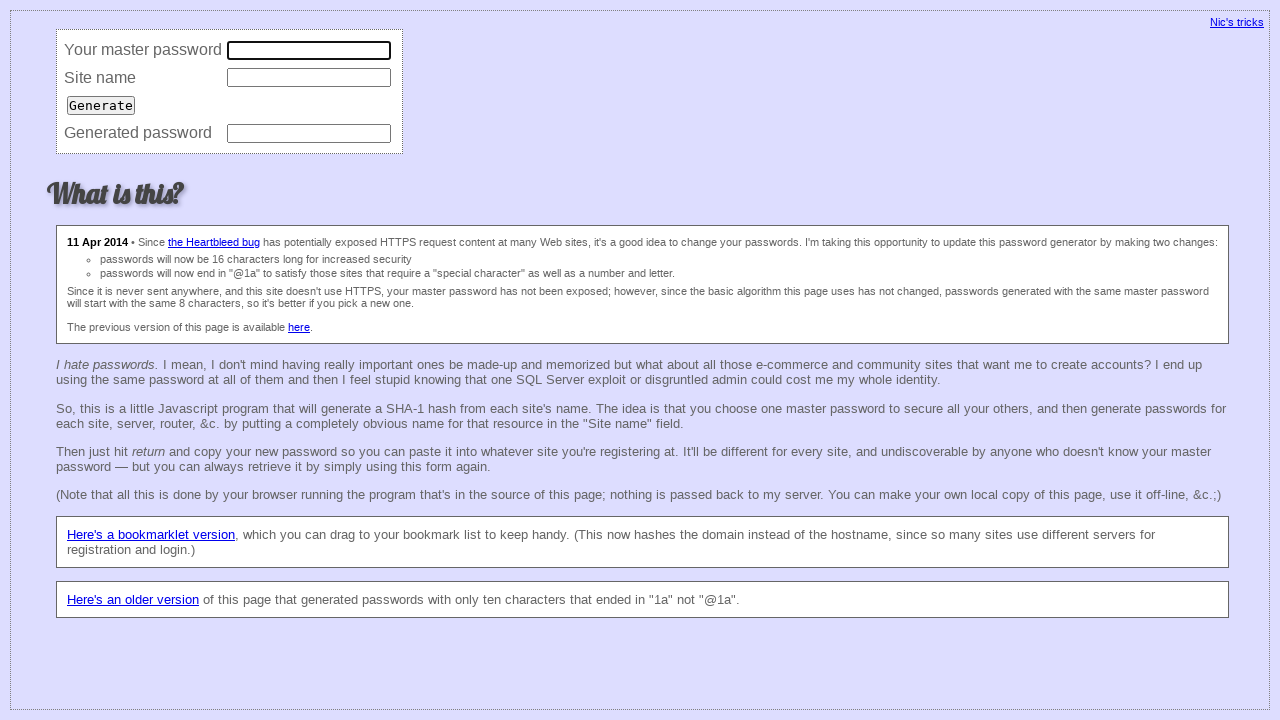

Filled master password field with 'secretkey2024' on //td/input[@name='master']
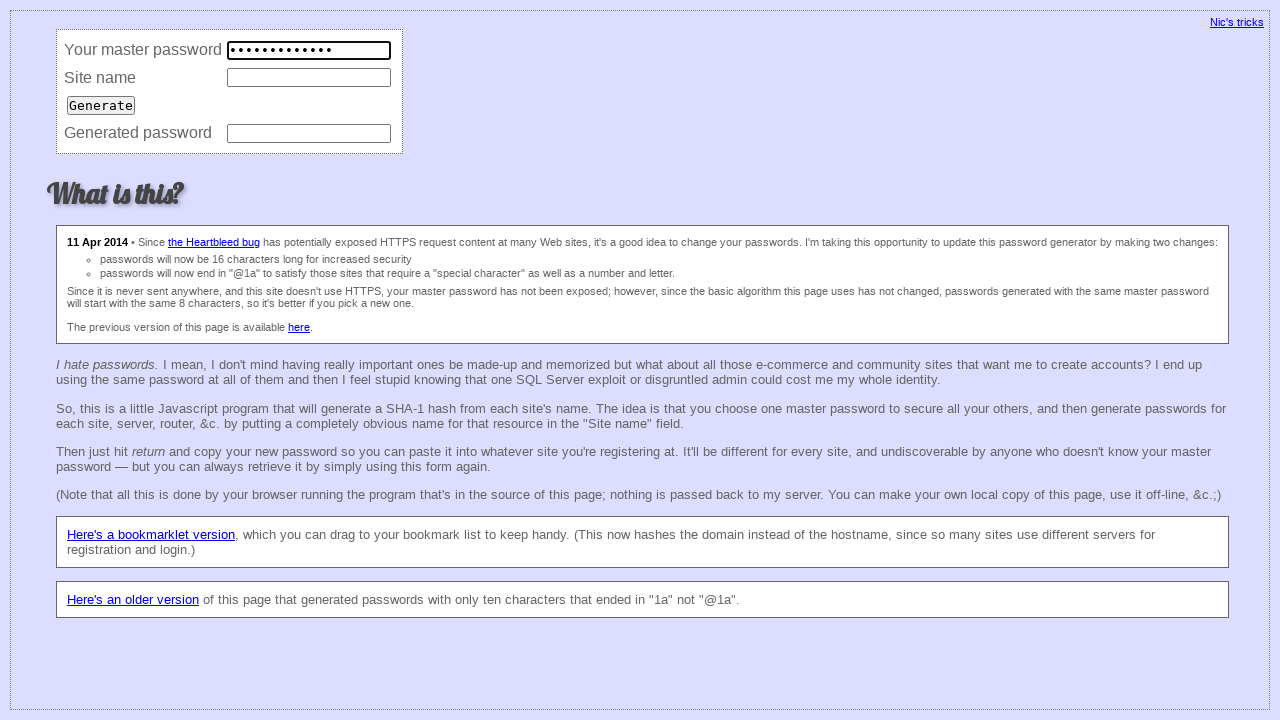

Filled site name field with 'example.com' on //td/input[@name='site']
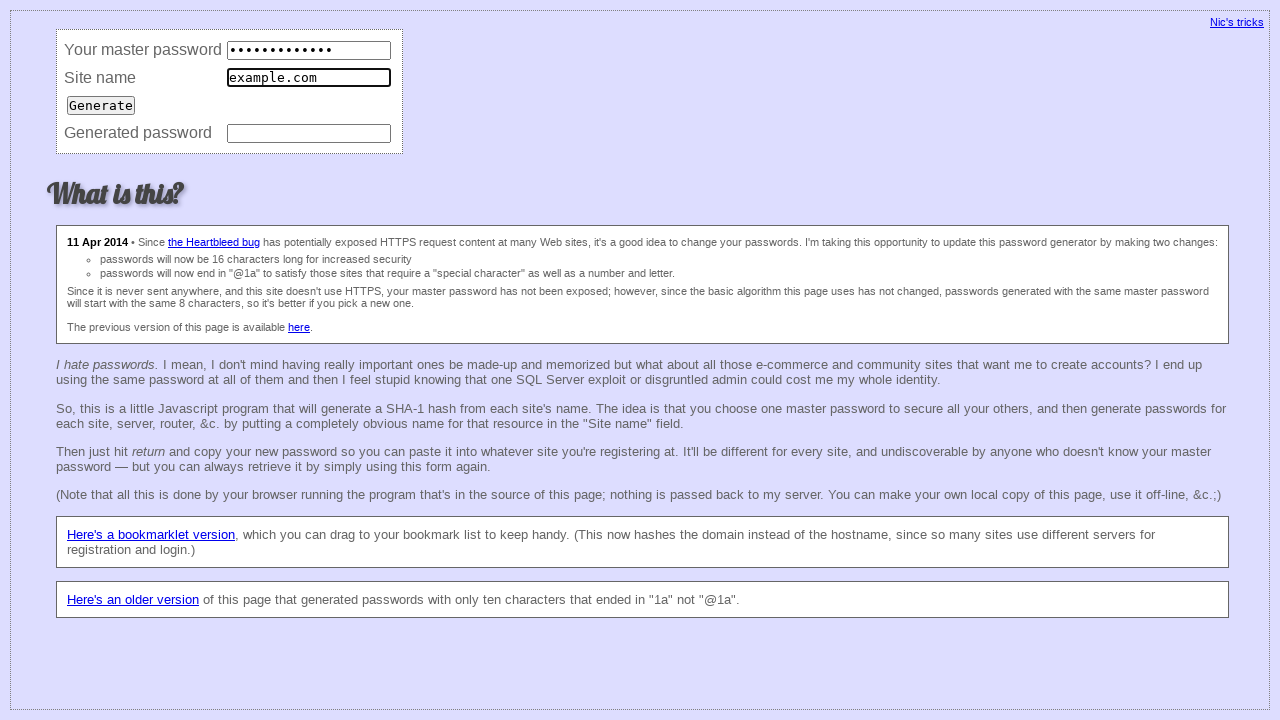

Pressed Enter to submit form and generate password on //td/input[@name='site']
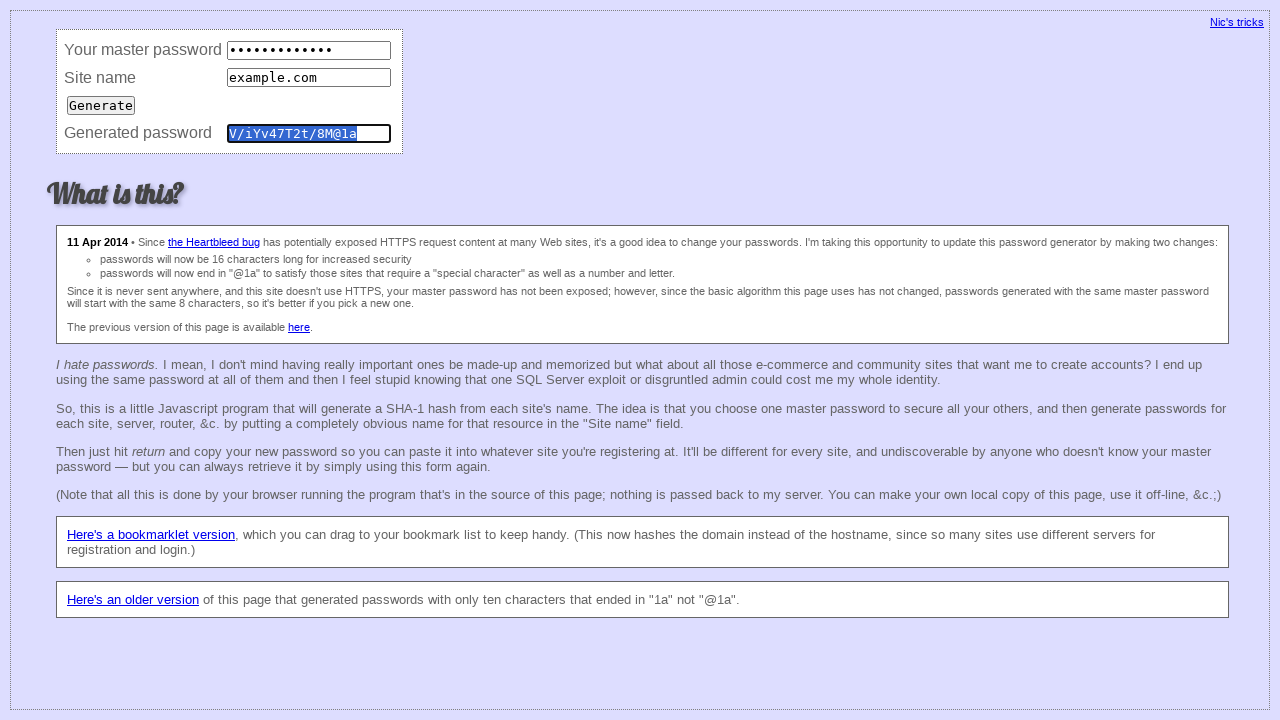

Password field appeared, indicating password was successfully generated
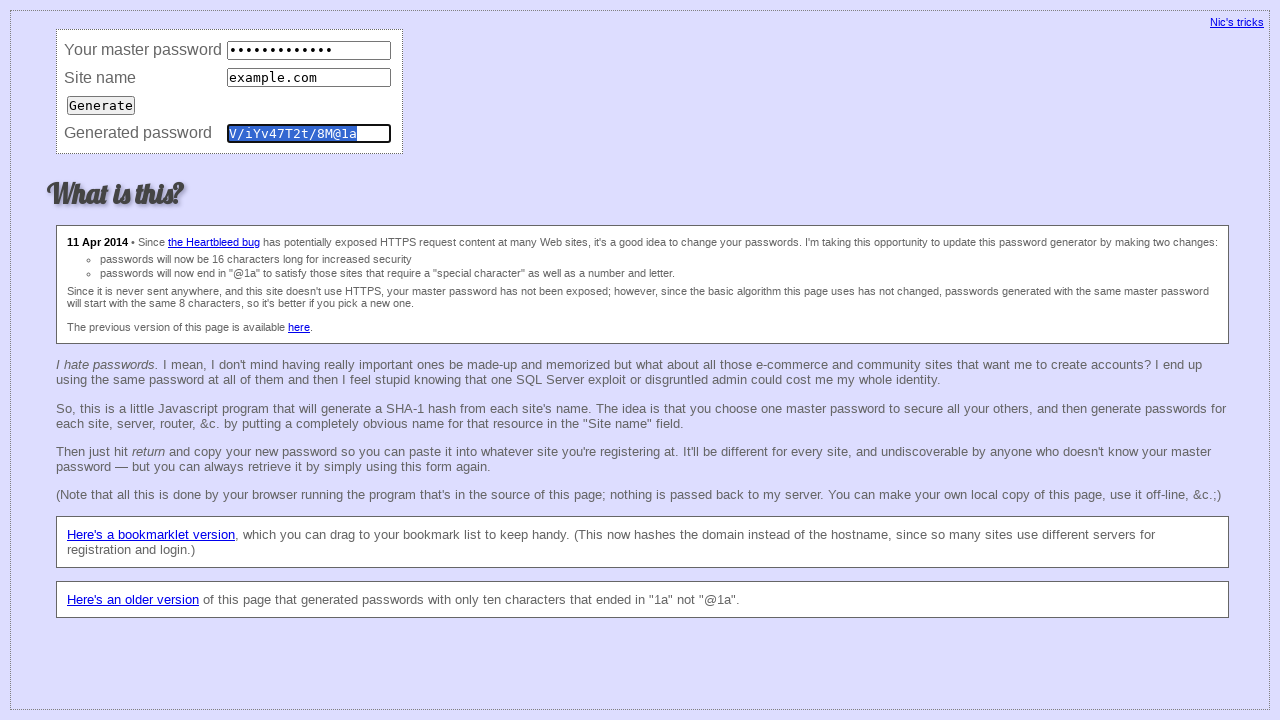

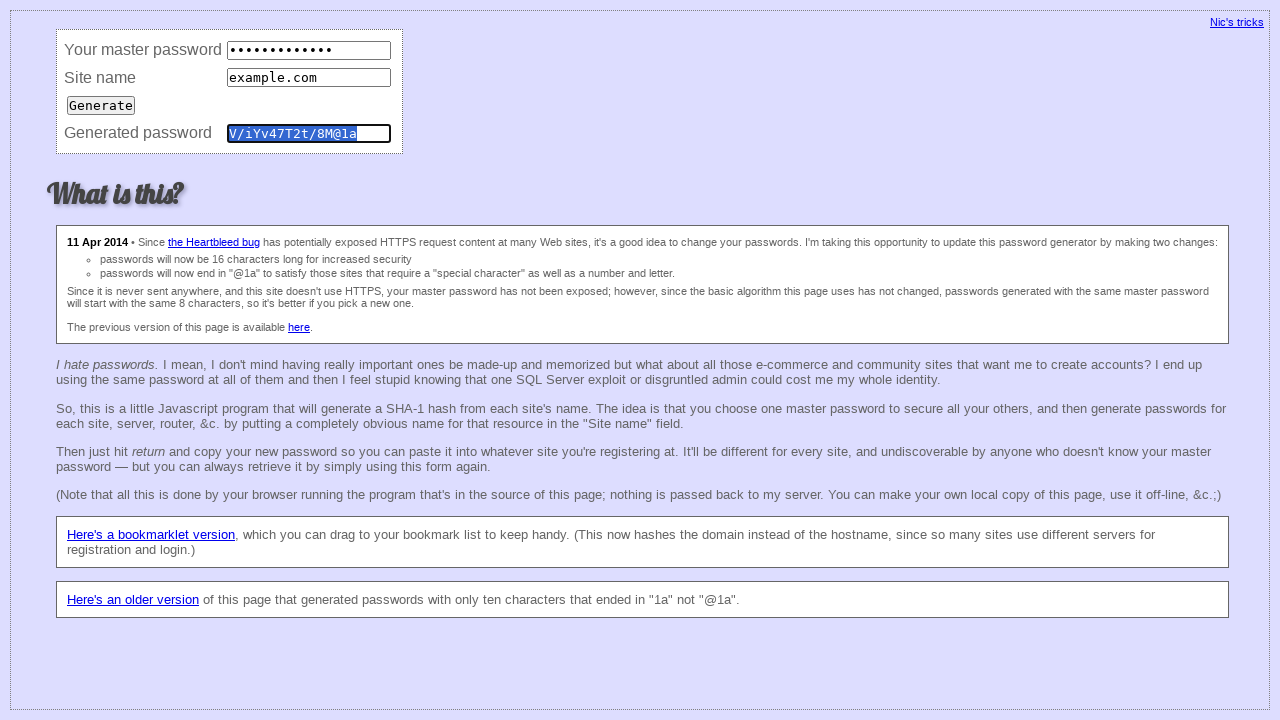